Tests checkbox interactions by verifying initial states, clicking to toggle them, and confirming the changed states

Starting URL: http://the-internet.herokuapp.com/checkboxes

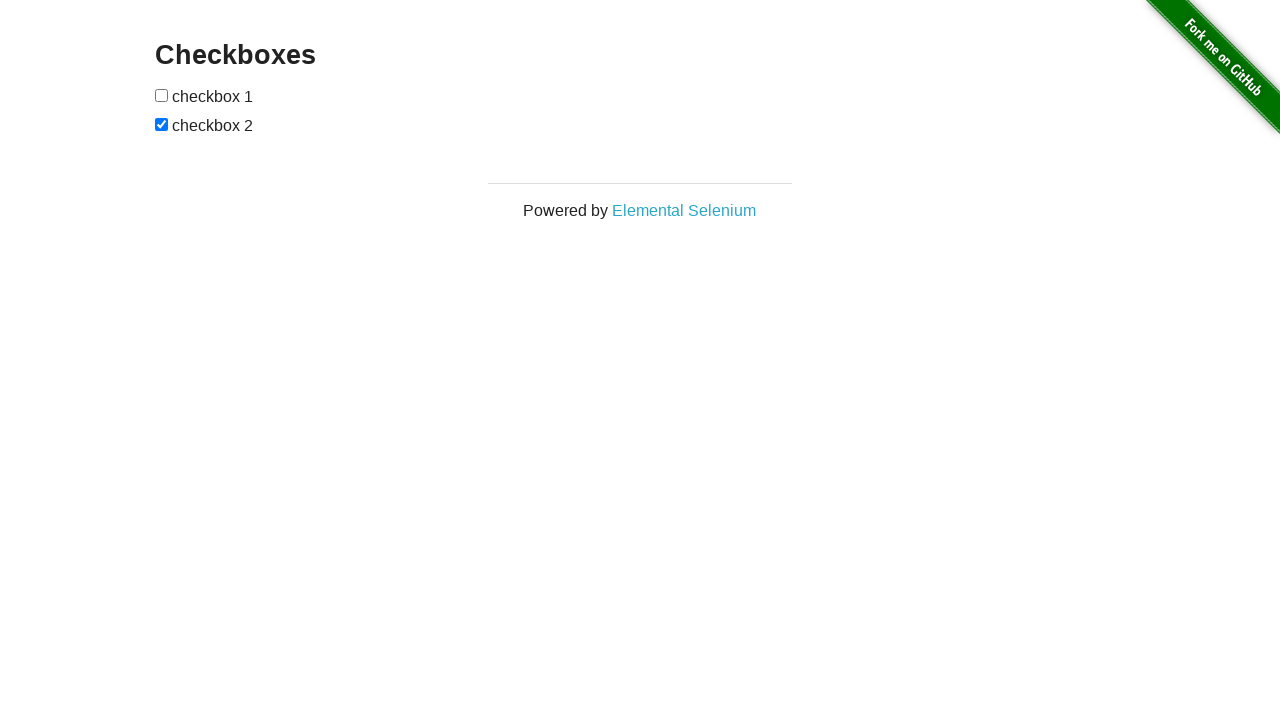

Retrieved all checkboxes on the page
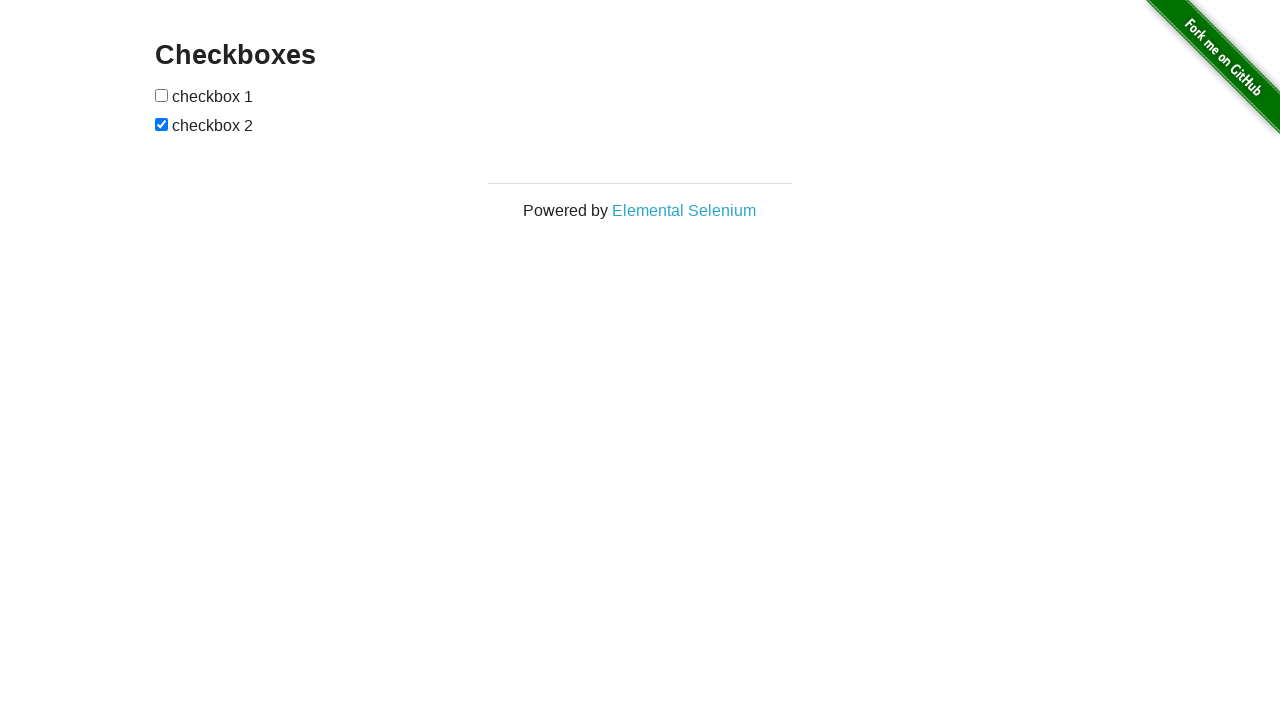

Verified first checkbox is not selected initially
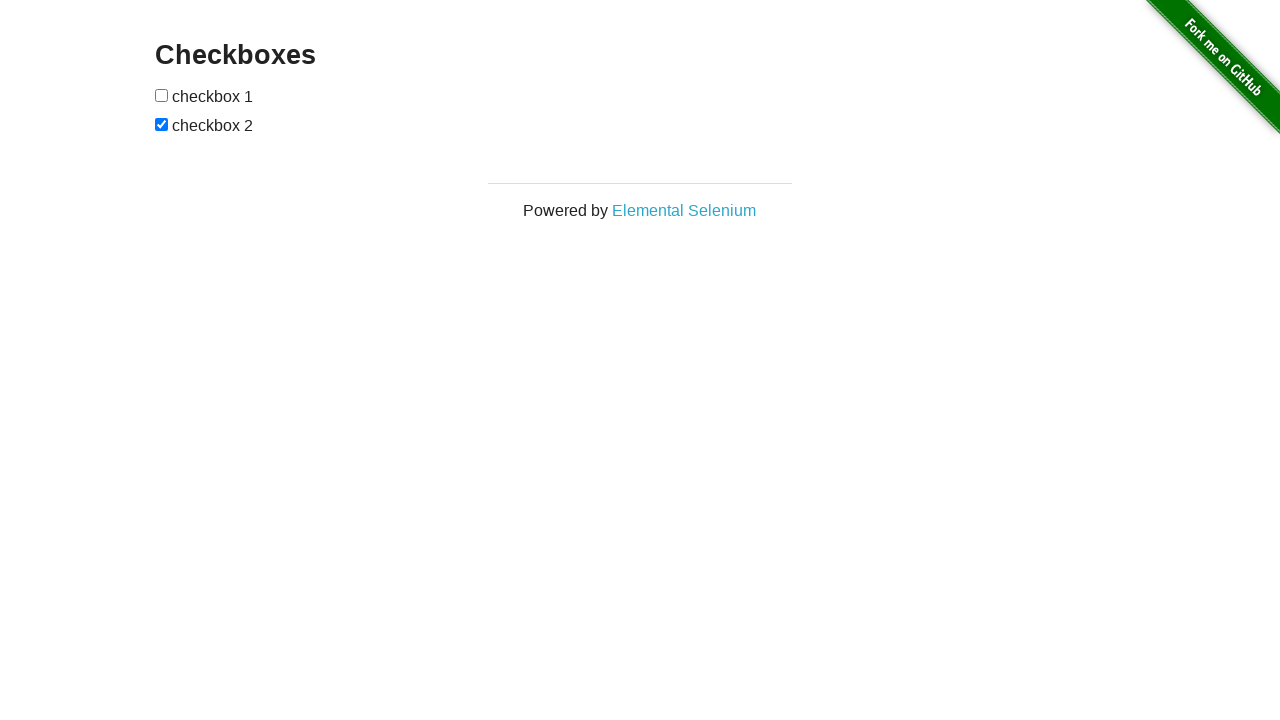

Clicked first checkbox to select it at (162, 95) on [type=checkbox] >> nth=0
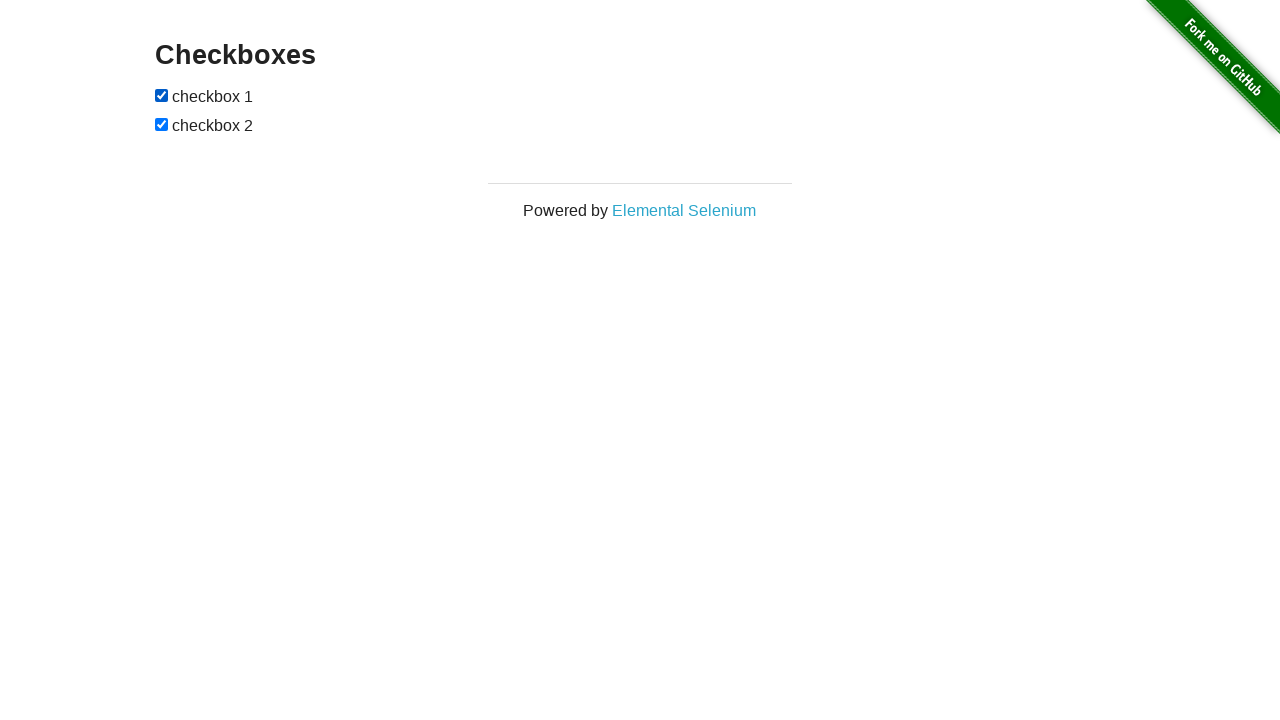

Verified first checkbox is now selected
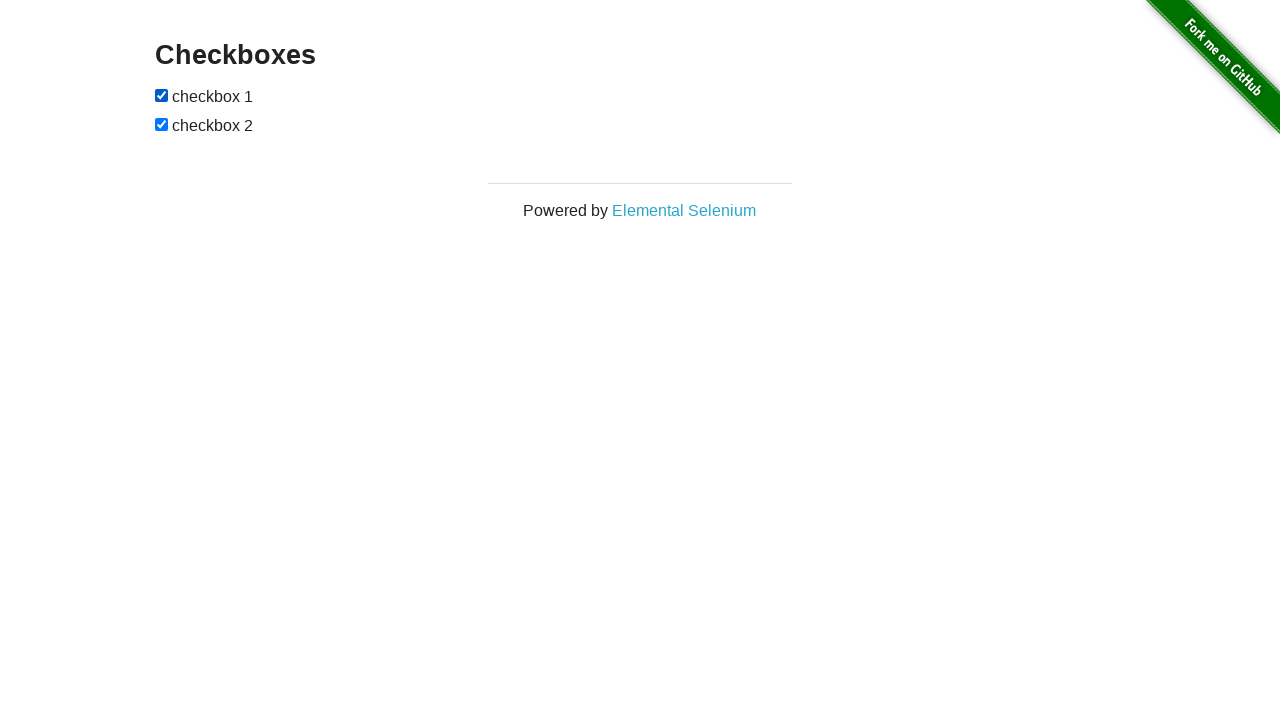

Verified second checkbox is selected initially
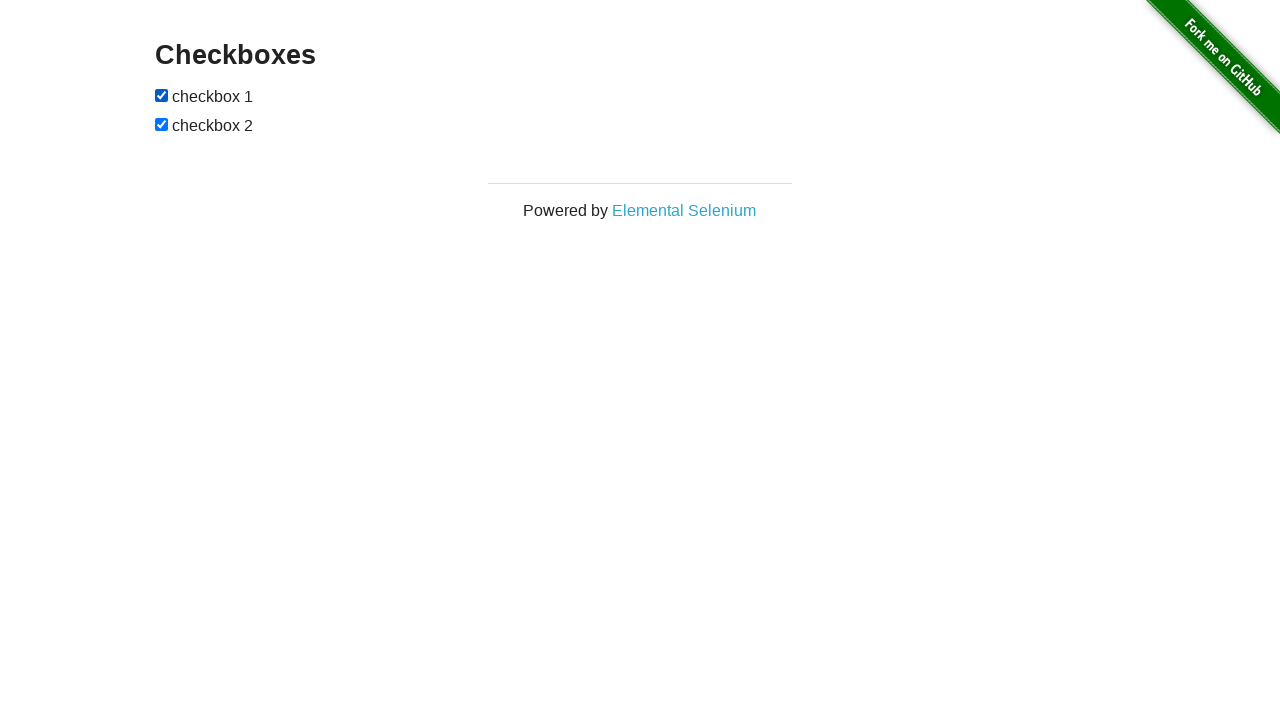

Clicked second checkbox to uncheck it at (162, 124) on [type=checkbox] >> nth=1
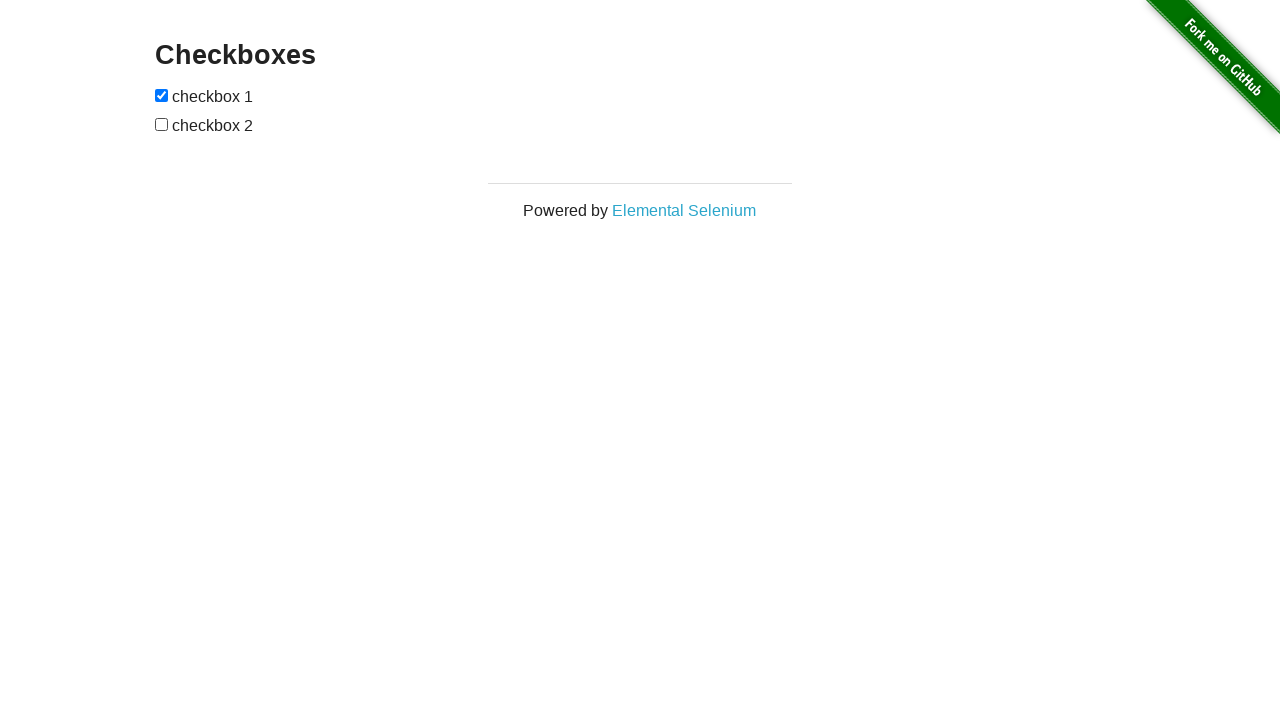

Verified second checkbox is now unchecked
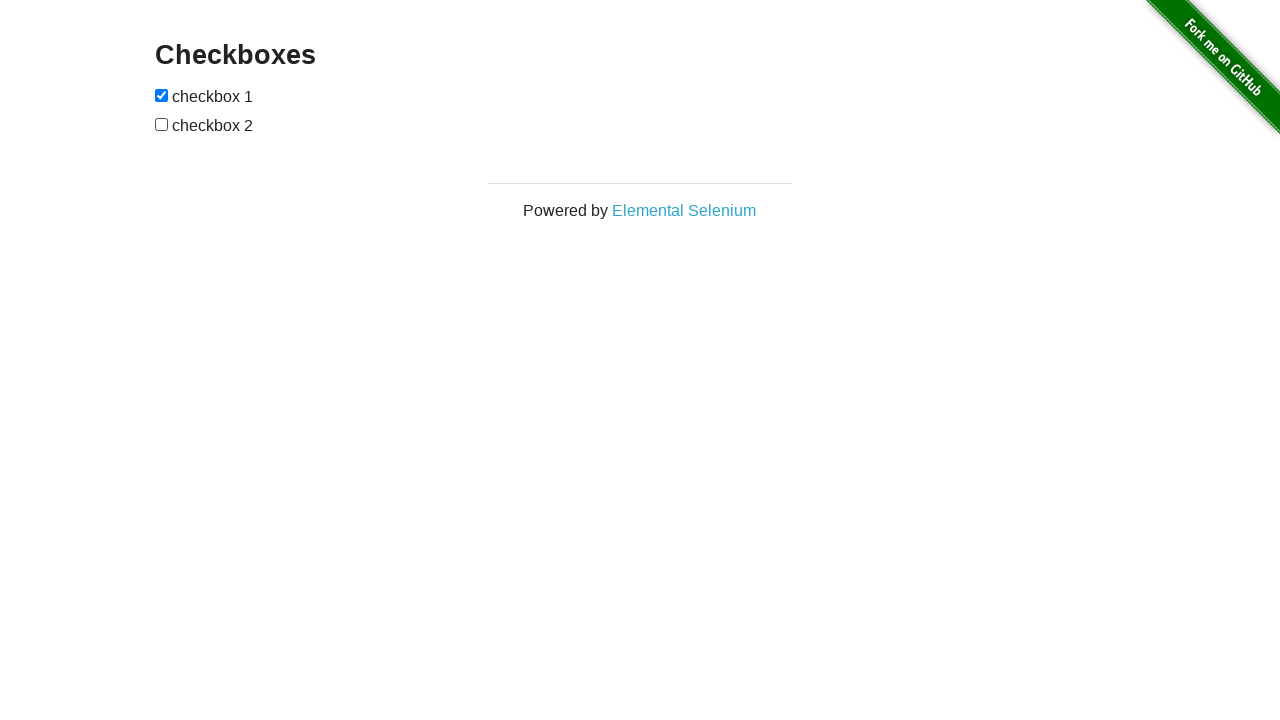

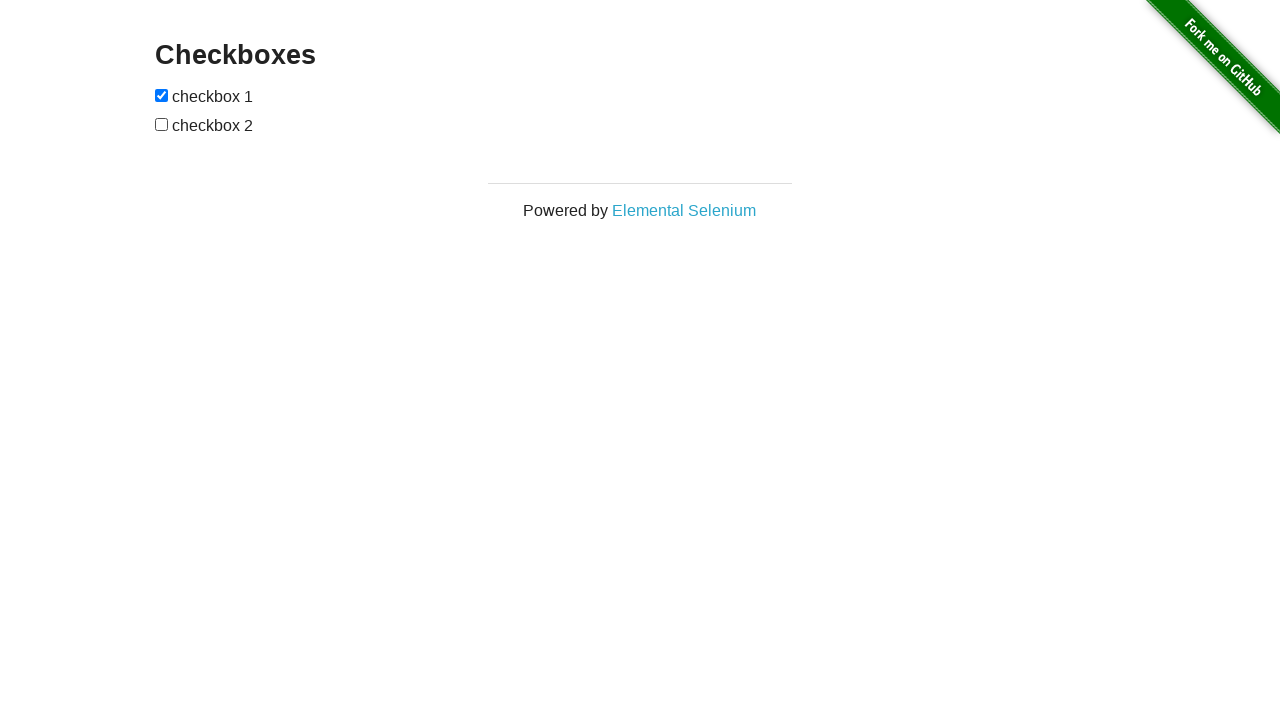